Tests an Angular practice form by filling in email, password, name fields, checking a checkbox, selecting a radio option, and submitting the form

Starting URL: https://rahulshettyacademy.com/angularpractice

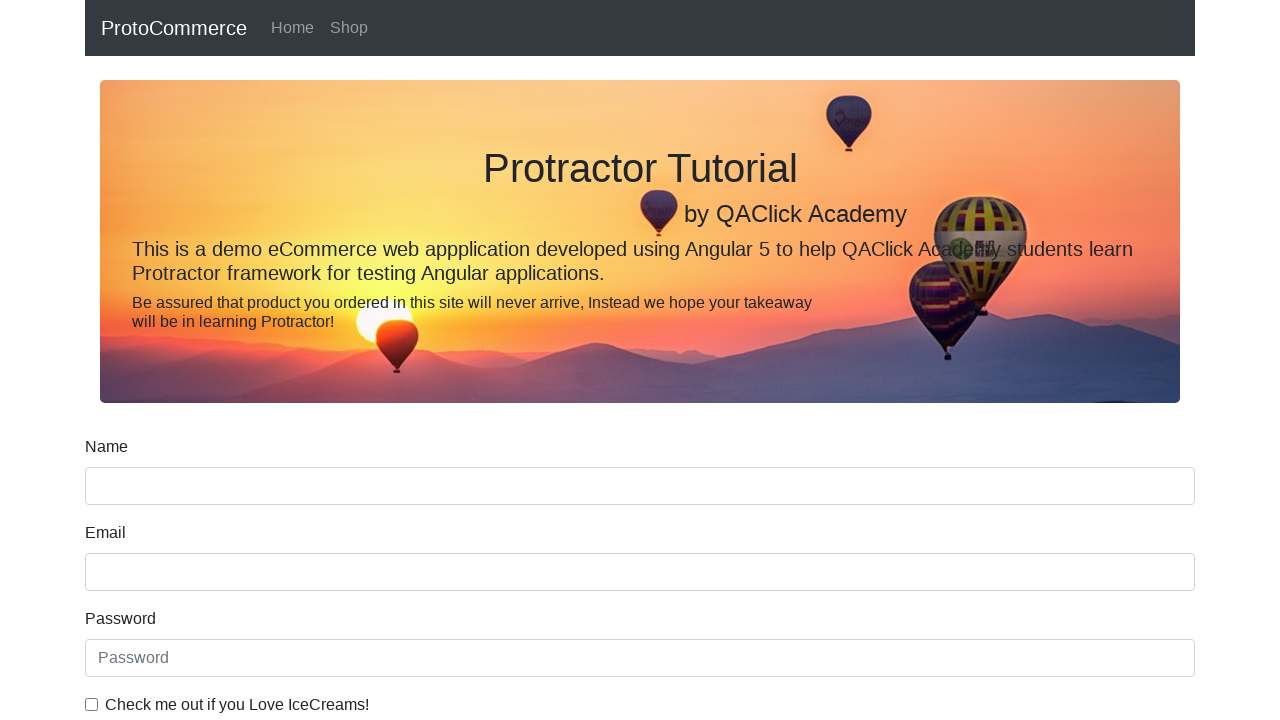

Filled email field with 'hello@gmail.com' on input[name='email']
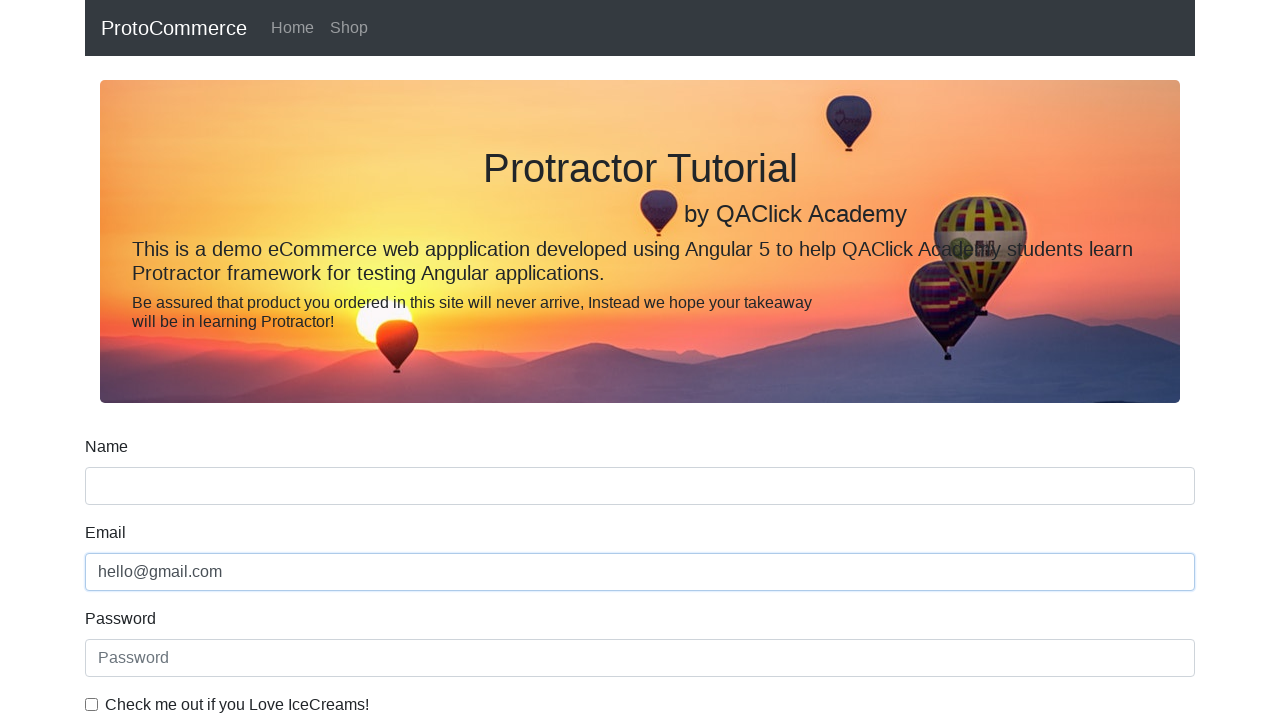

Filled password field with '1234' on #exampleInputPassword1
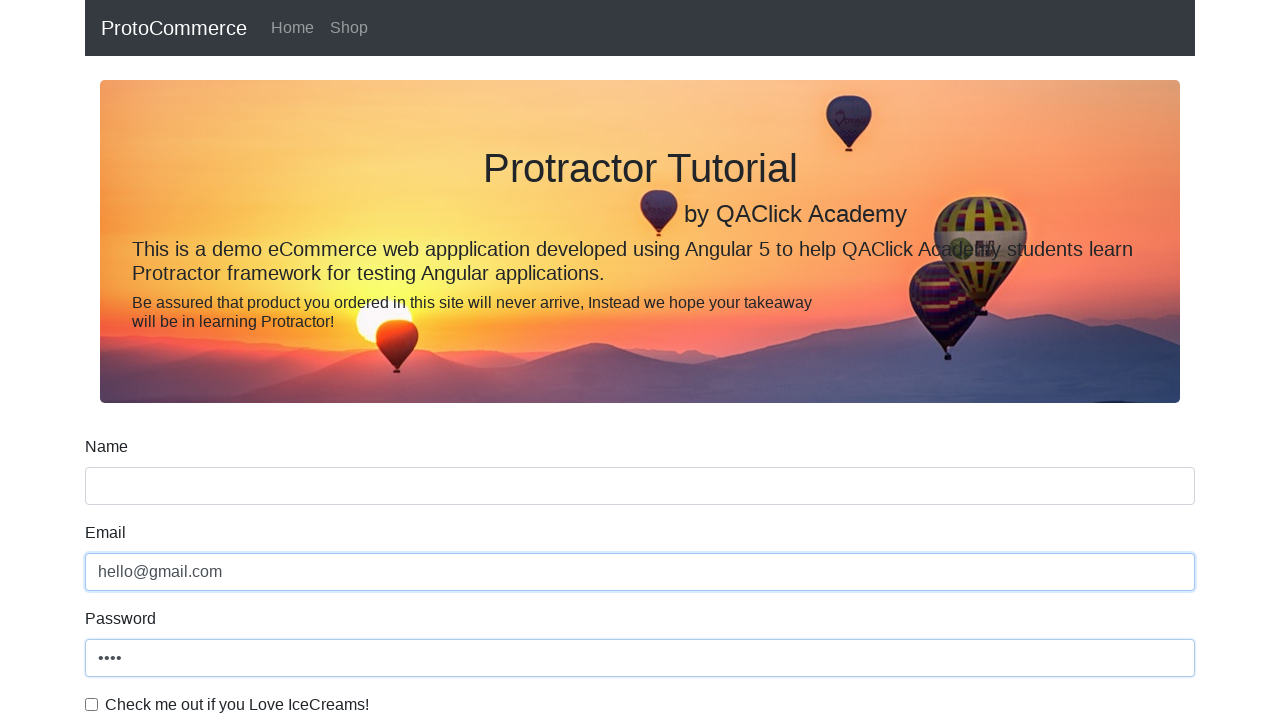

Checked the checkbox at (92, 704) on #exampleCheck1
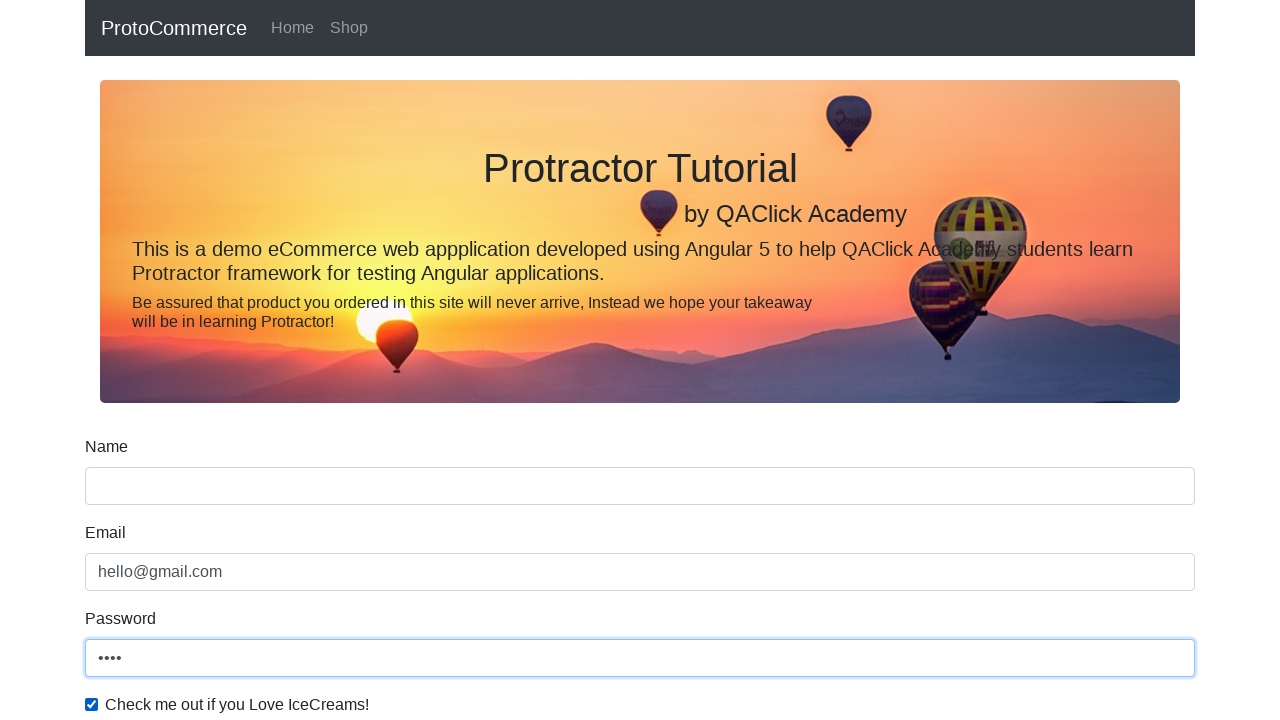

Clicked form submit button at (123, 491) on input[type='submit']
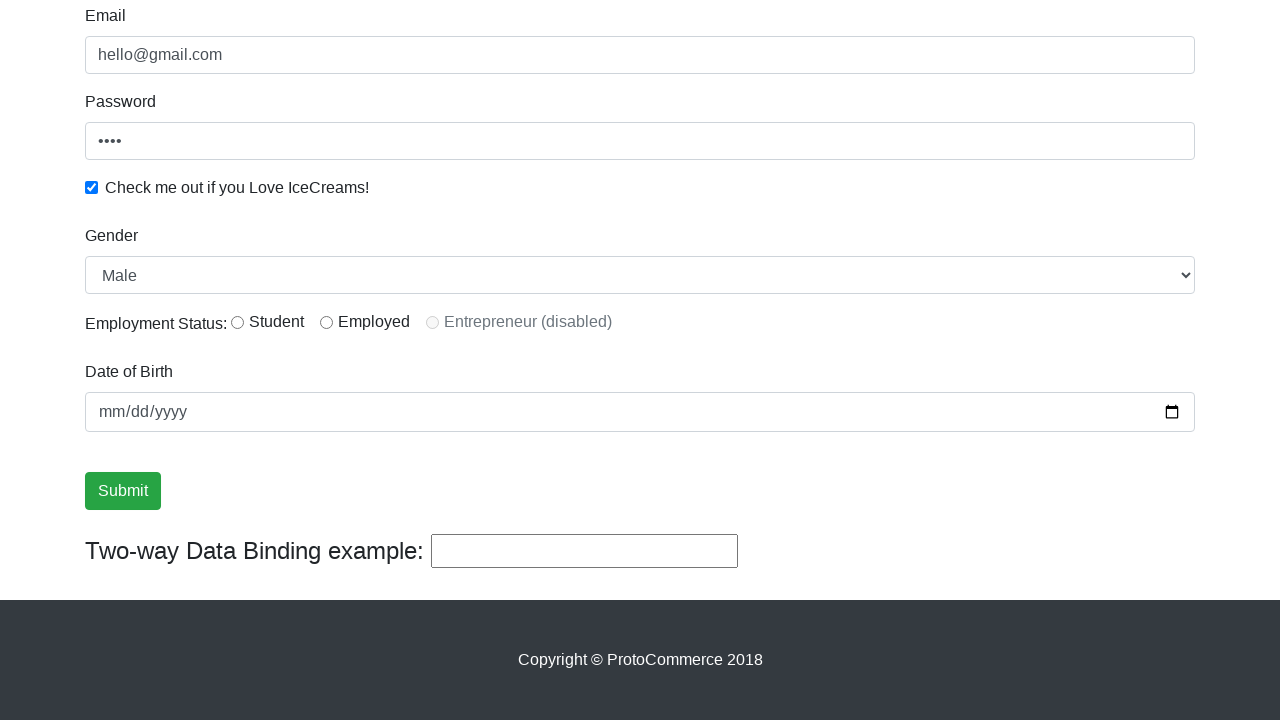

Filled name field with 'Fabio' on input[type='text']
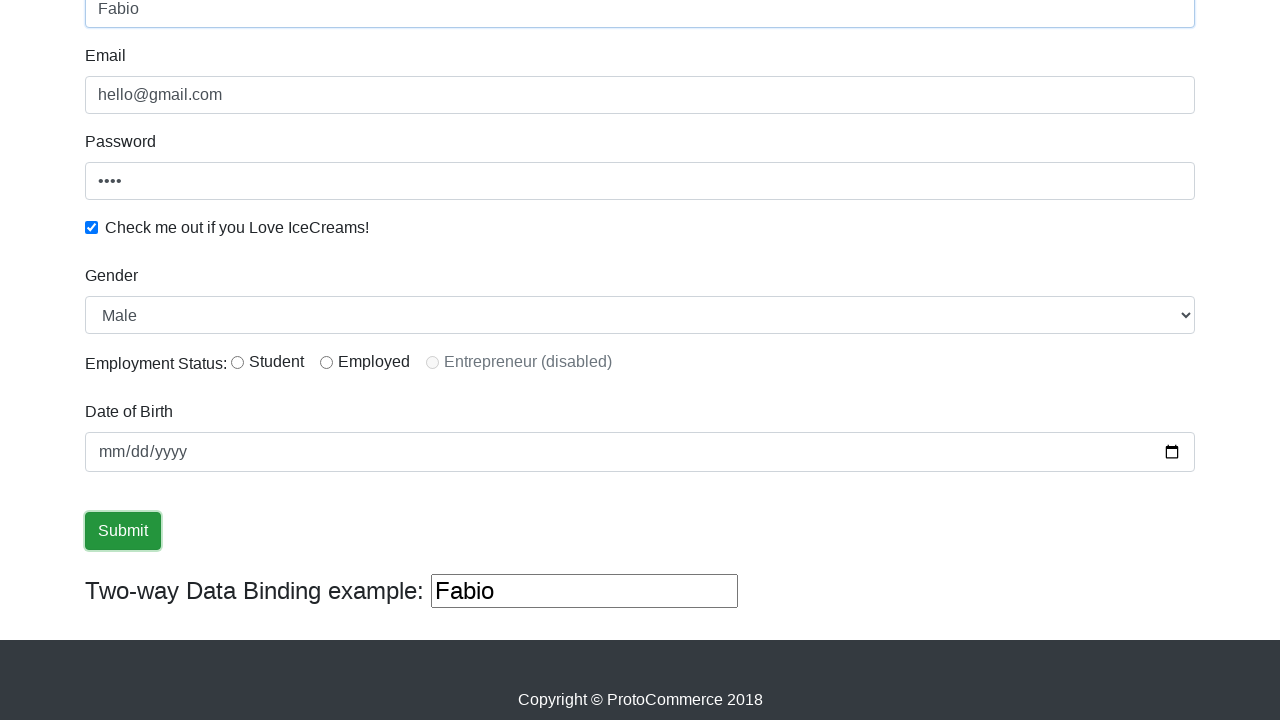

Selected radio option 1 at (238, 362) on input[value='option1']
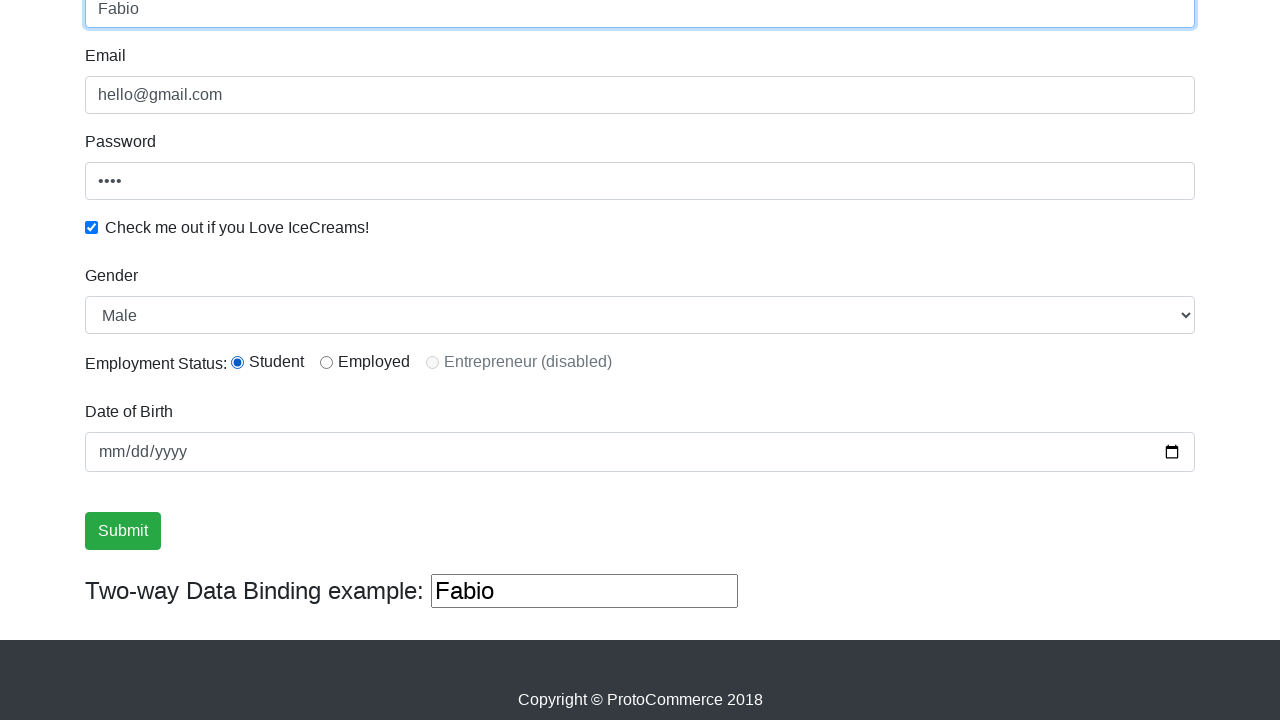

Success message displayed after form submission
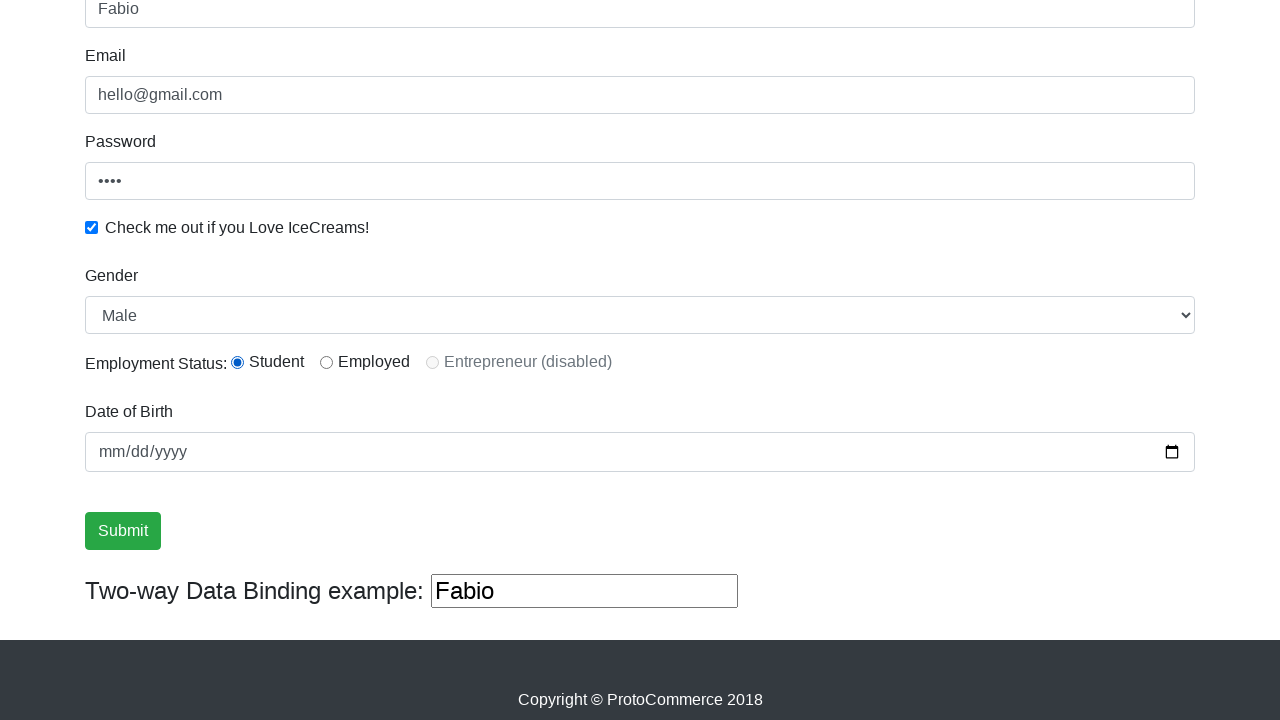

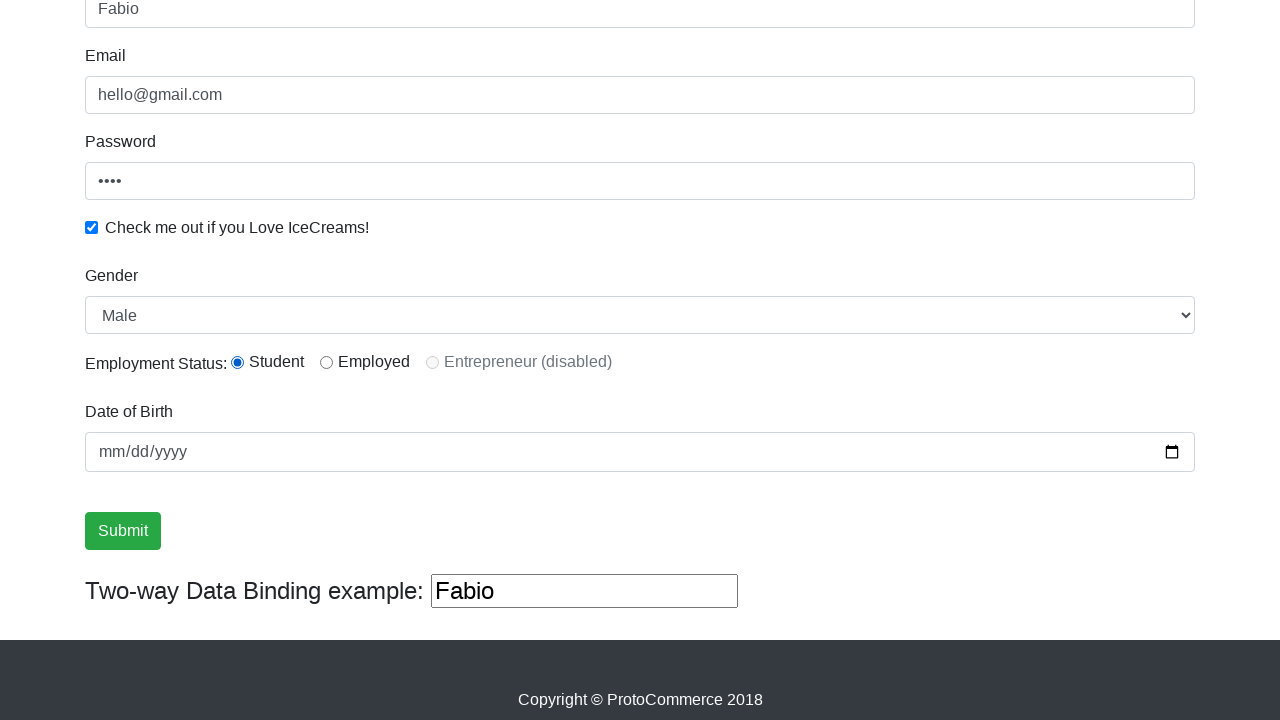